Tests input field interaction using CSS selector by entering text in the form

Starting URL: https://www.qa-practice.com/elements/input/simple

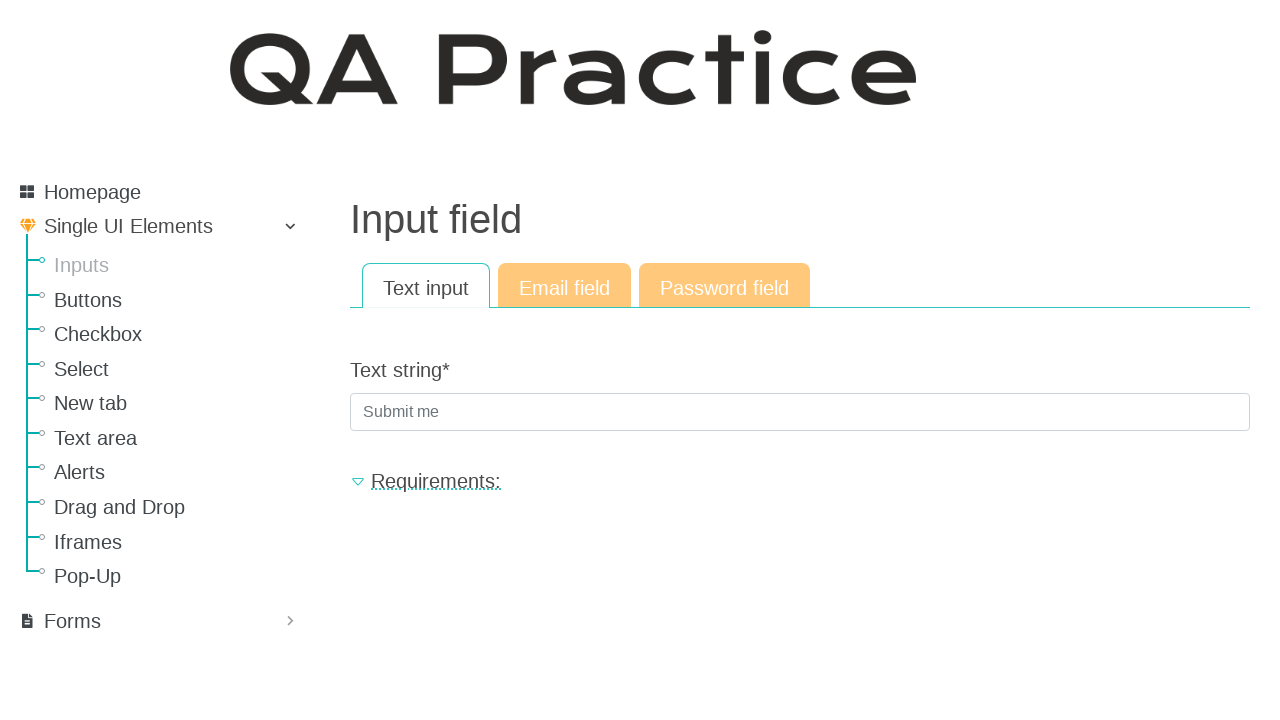

Entered 'Hello' into input field using CSS selector .form-control on .form-control
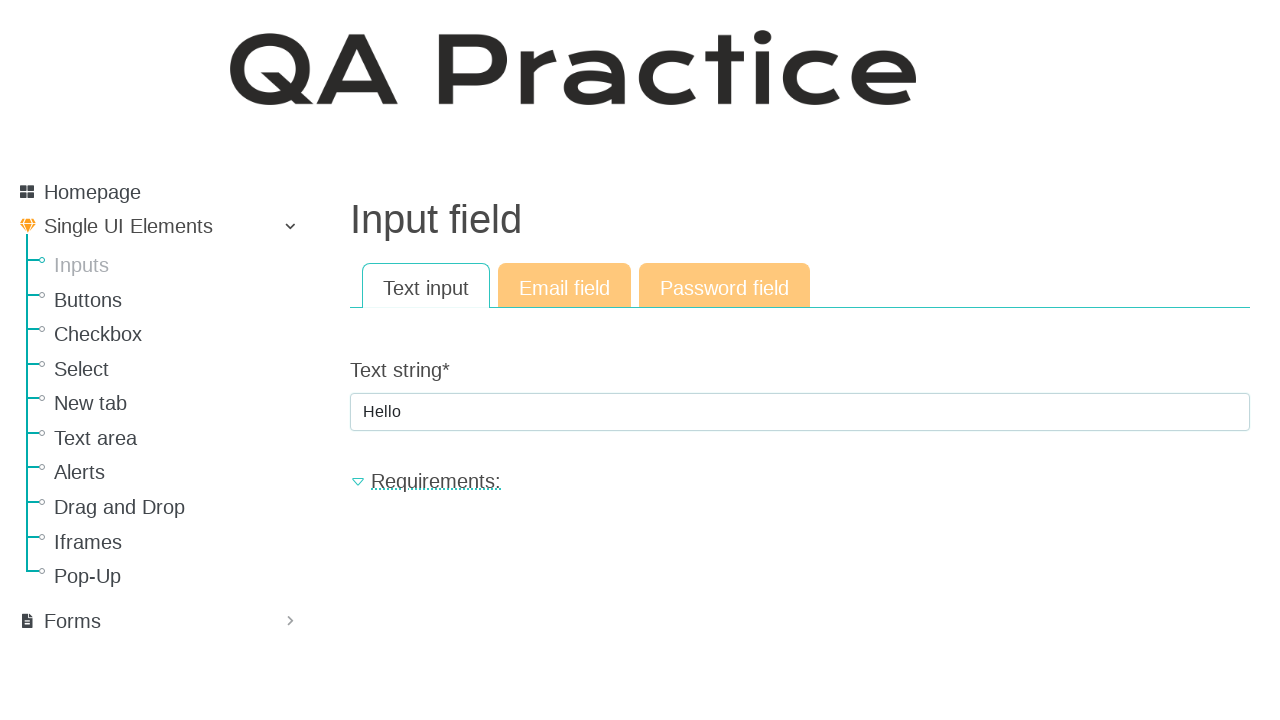

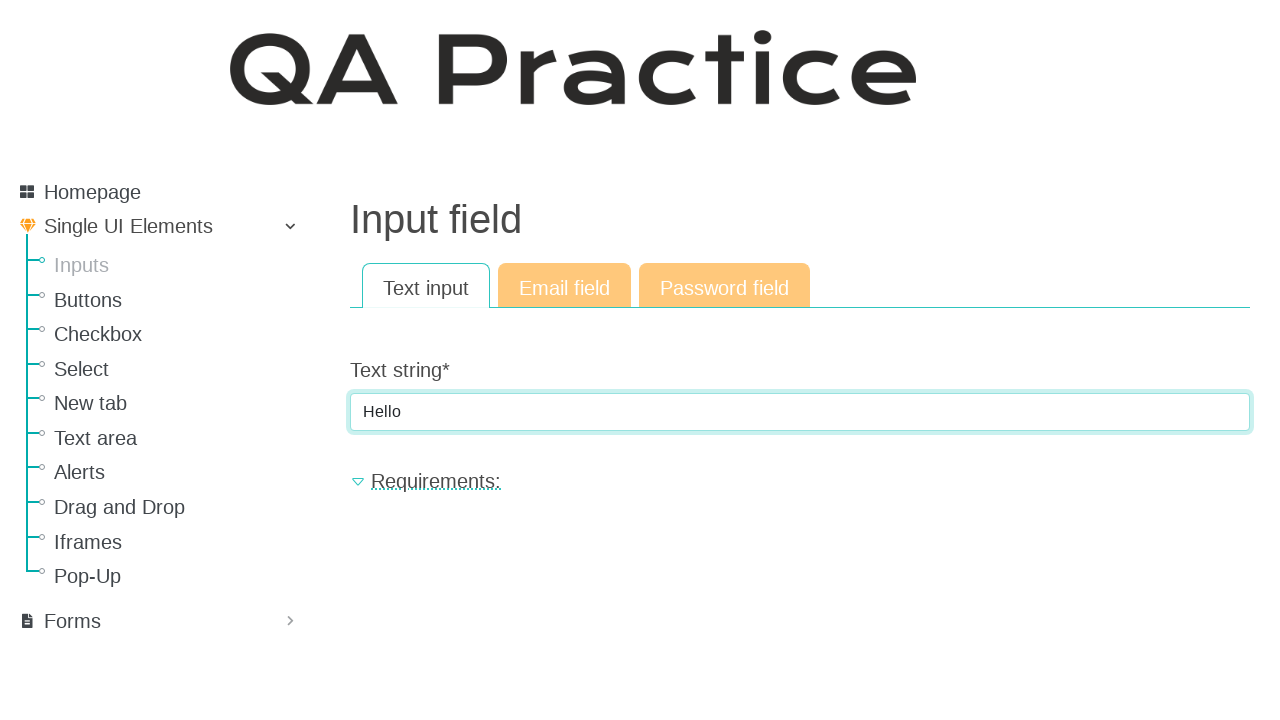